Tests scrolling functionality on a practice page by scrolling the window and a fixed-header table, then verifies that the sum of values in a table column matches the displayed total amount

Starting URL: https://rahulshettyacademy.com/AutomationPractice/

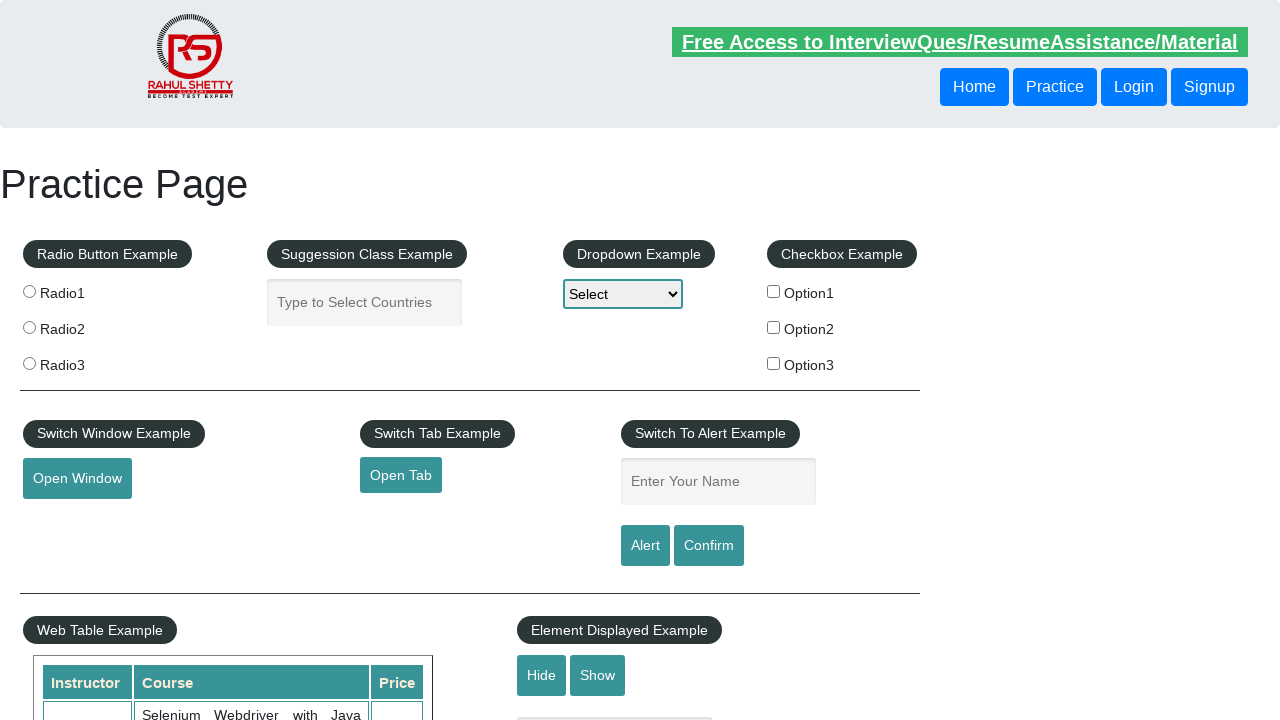

Scrolled window down by 600 pixels
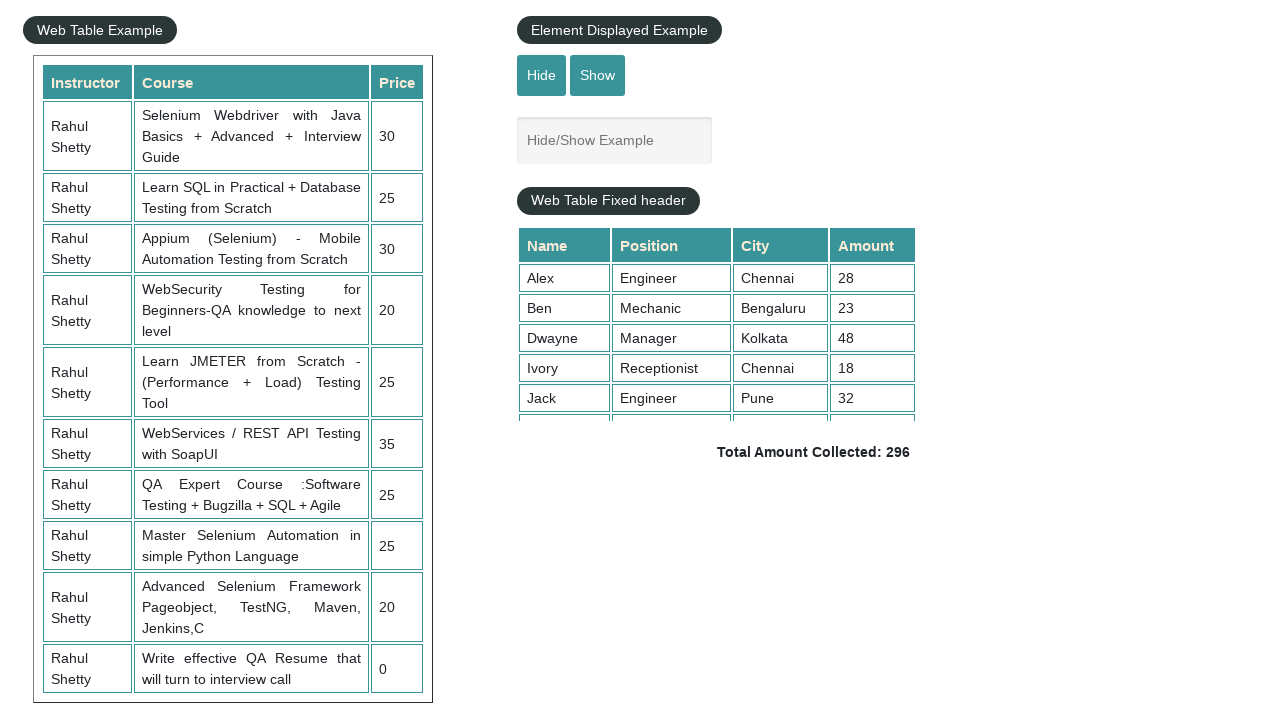

Scrolled fixed header table to the bottom
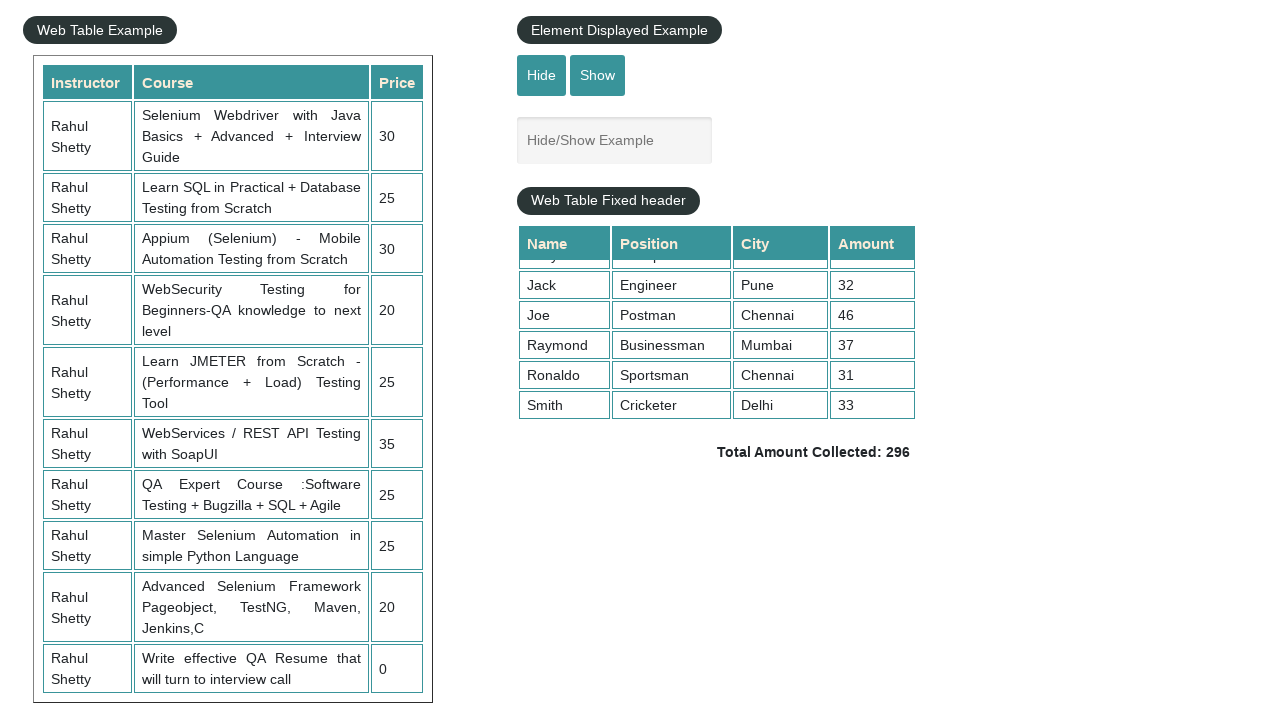

Waited for table data in 4th column to be visible
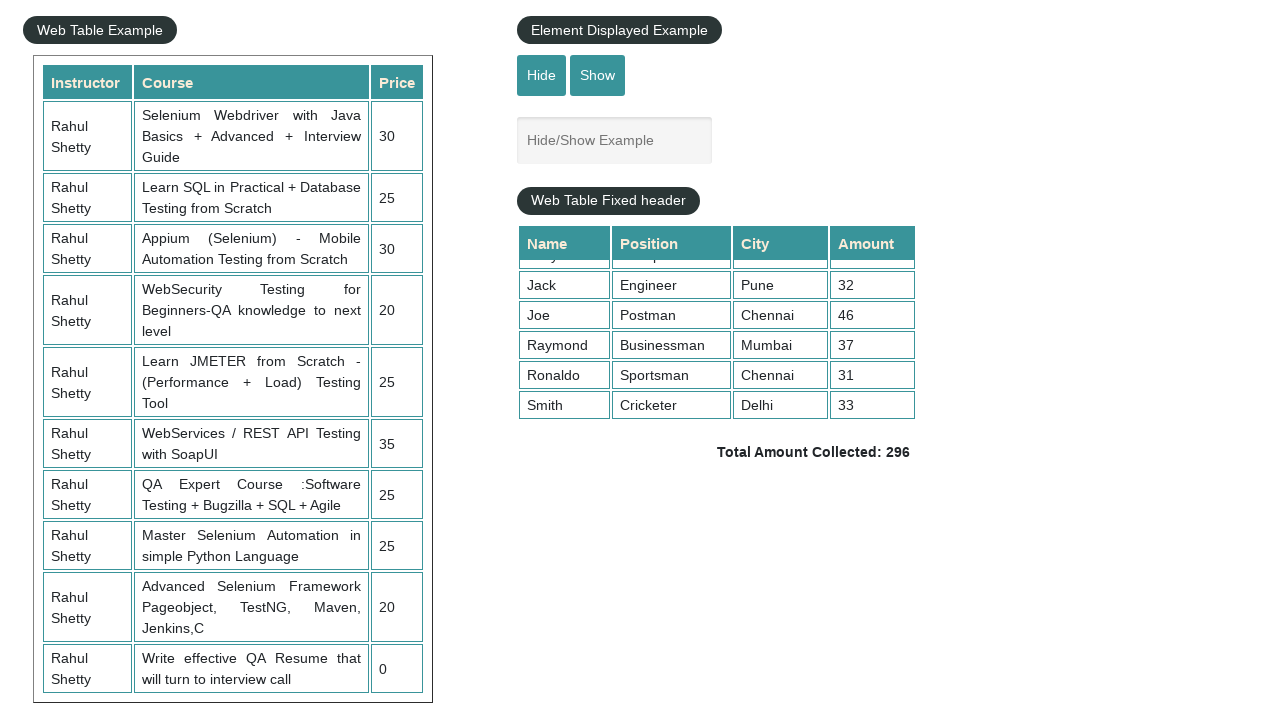

Retrieved all values from the 4th column of the table
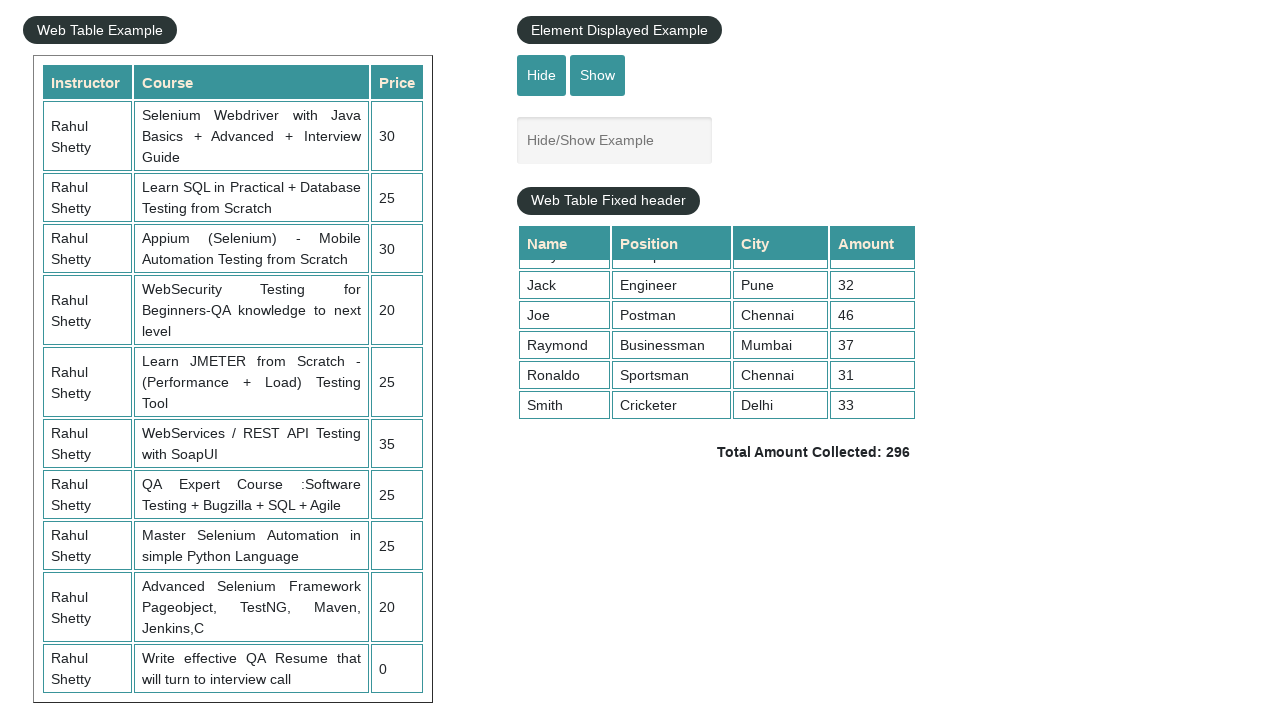

Calculated sum of table column values: 296
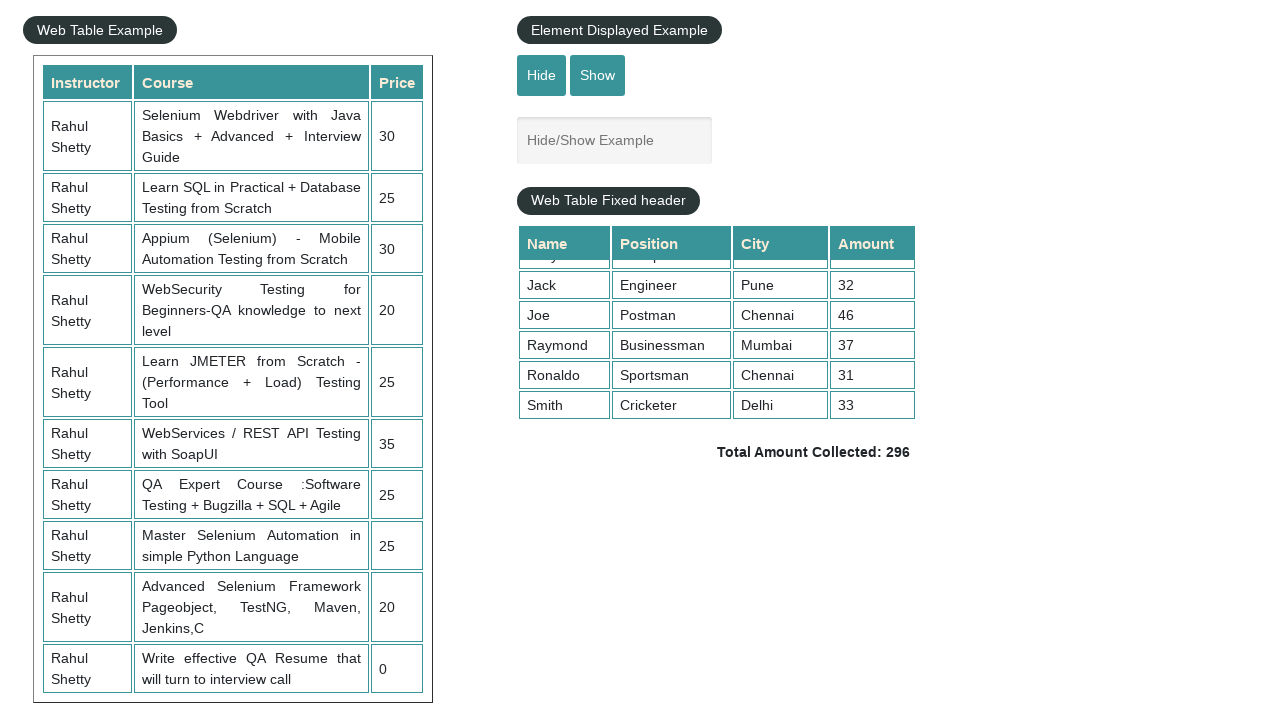

Retrieved displayed total amount text
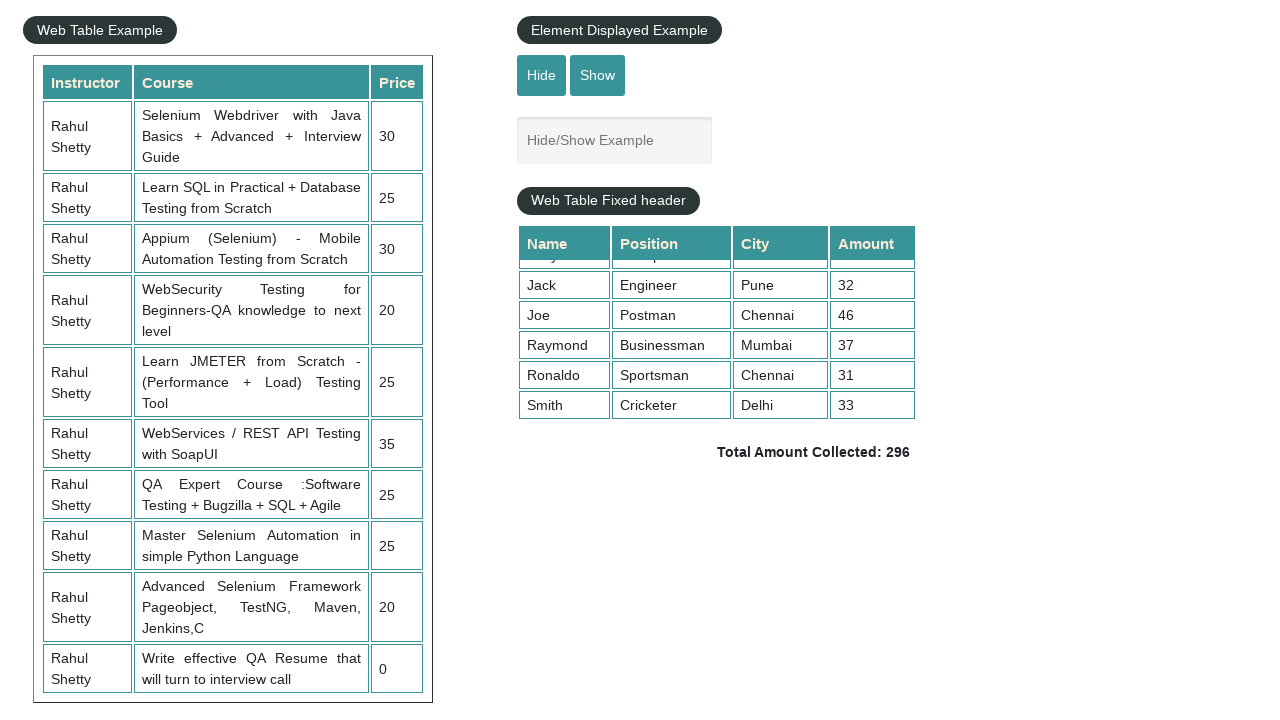

Parsed displayed total amount: 296
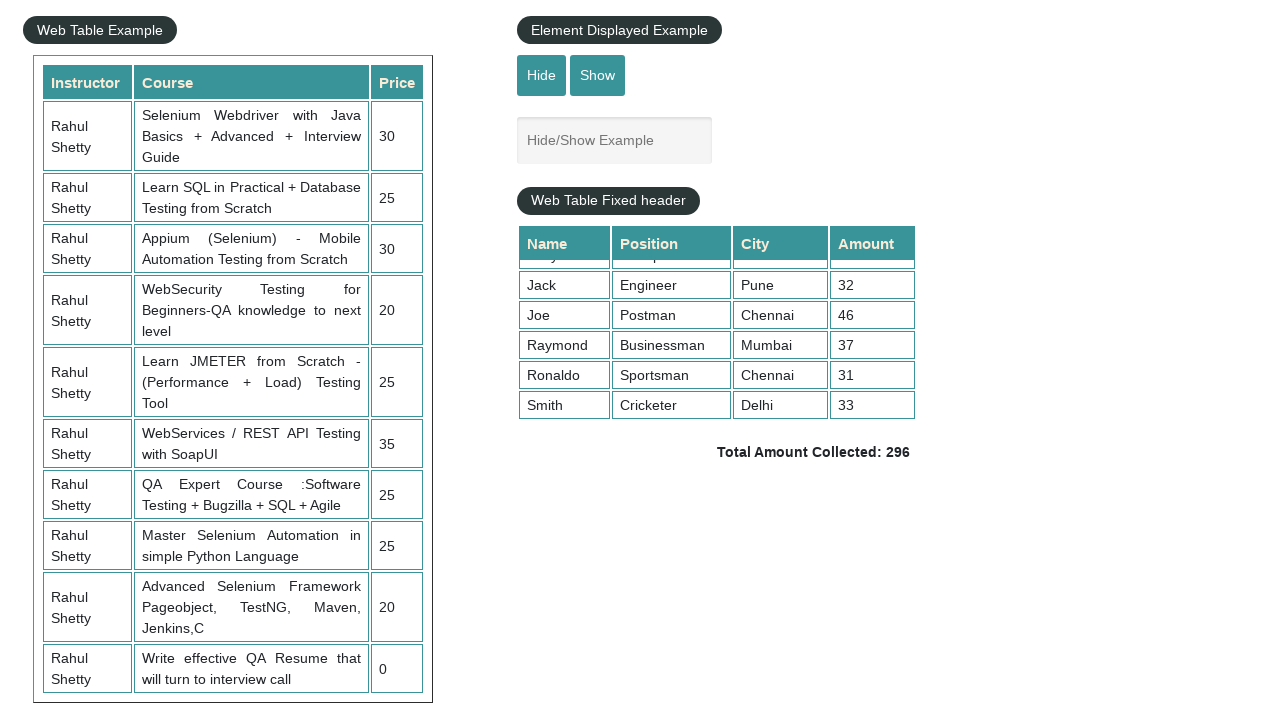

Verified that calculated sum (296) matches displayed total (296)
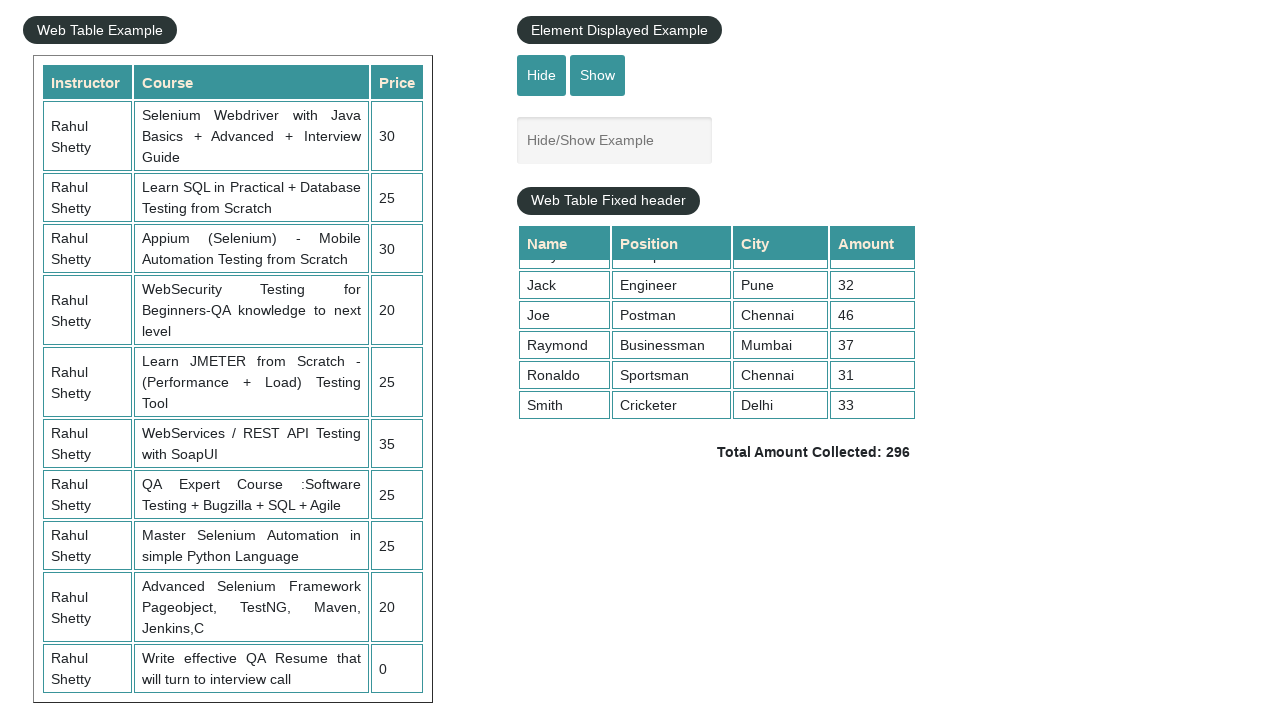

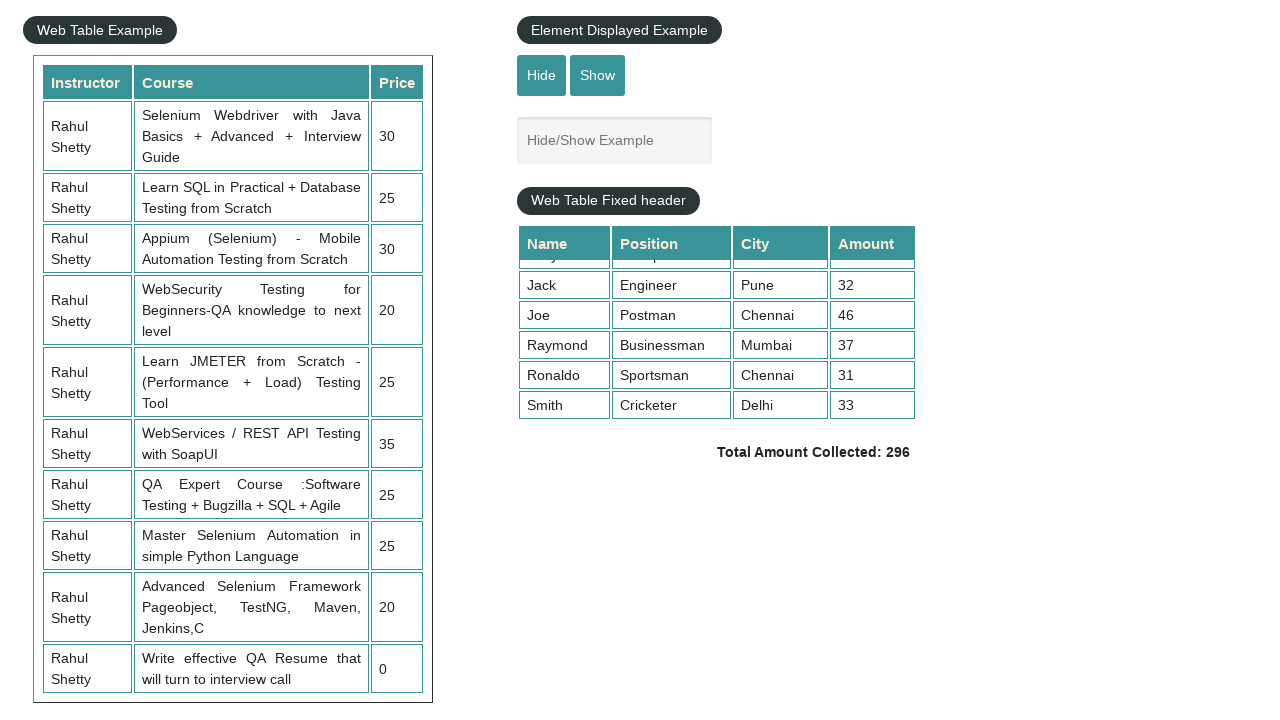